Tests jQuery UI datepicker functionality by opening the calendar, navigating to the next month, and selecting a specific date

Starting URL: https://jqueryui.com/datepicker/

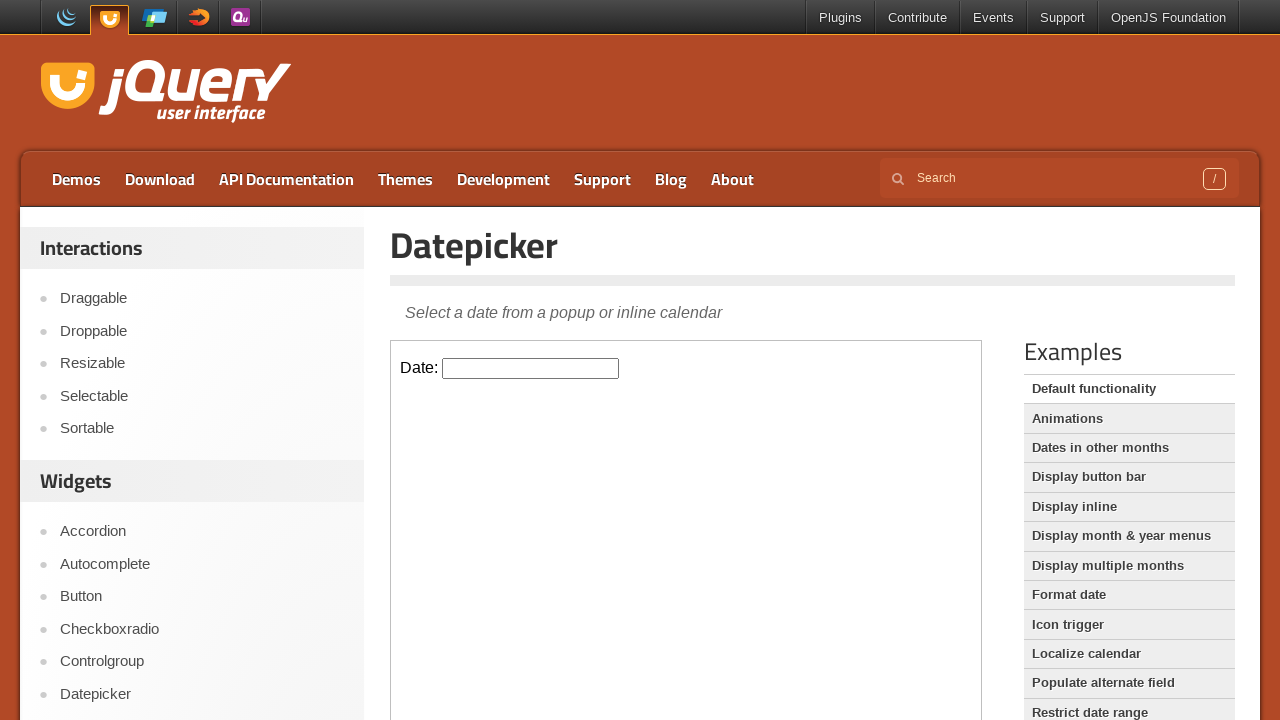

Located the demo iframe containing the datepicker
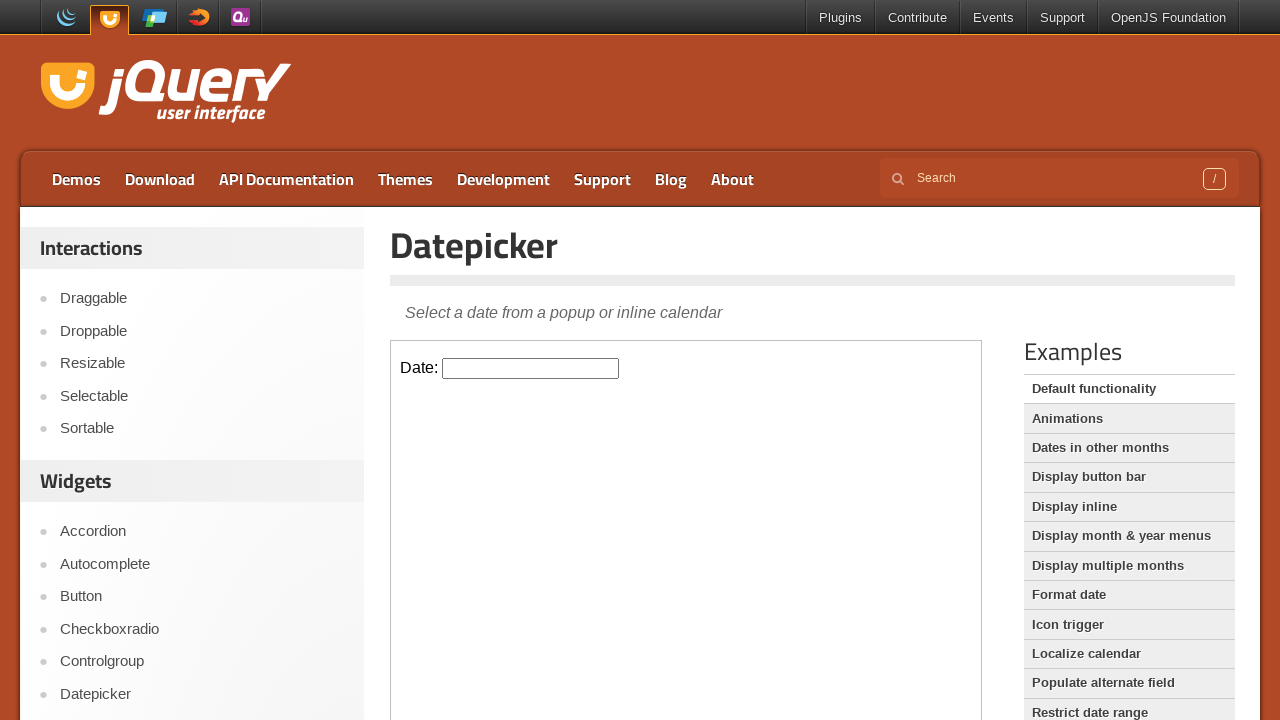

Clicked on the datepicker input field to open the calendar at (531, 368) on .demo-frame >> internal:control=enter-frame >> #datepicker
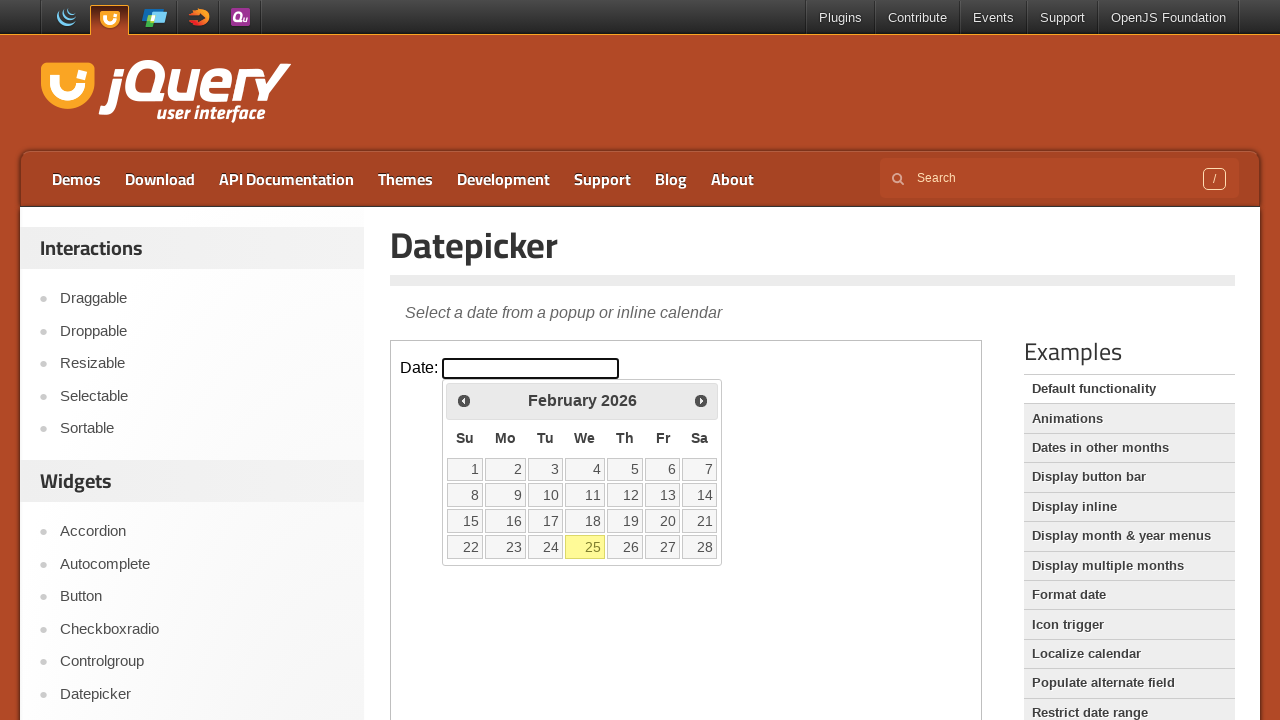

Clicked the next month navigation button at (701, 400) on .demo-frame >> internal:control=enter-frame >> xpath=//div[@id='ui-datepicker-di
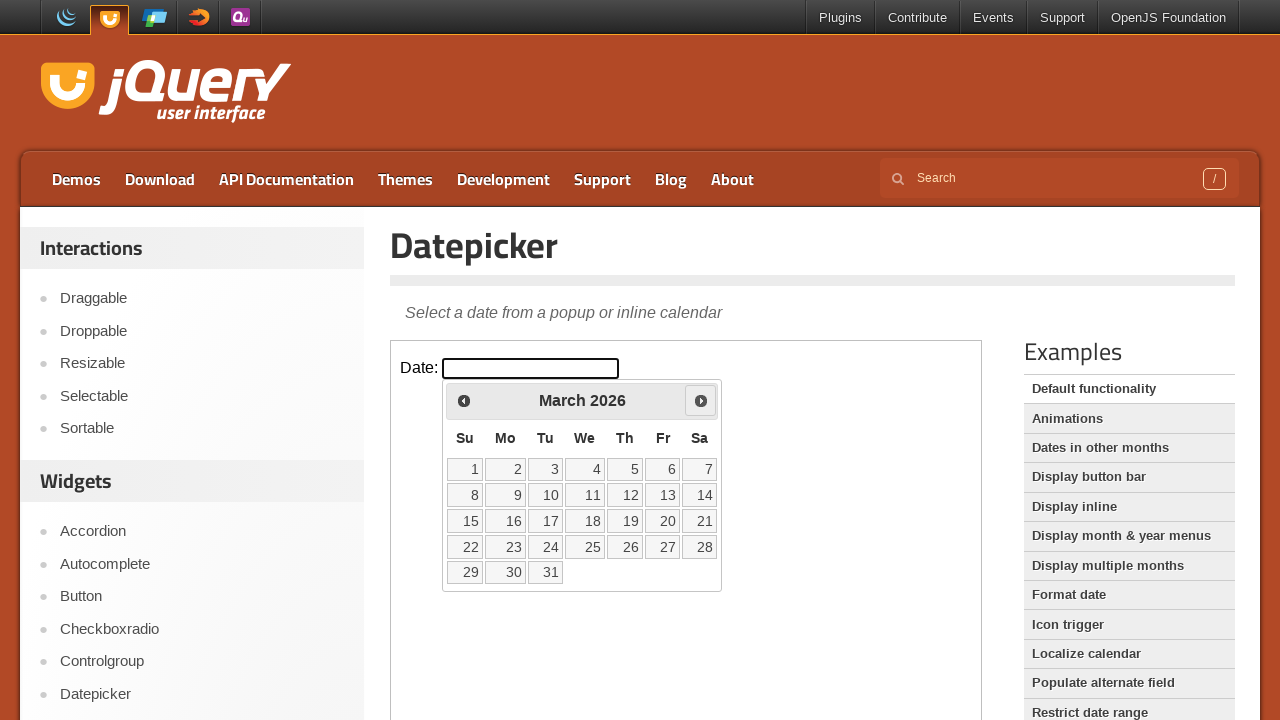

Selected day 24 from the calendar at (545, 547) on .demo-frame >> internal:control=enter-frame >> text=24
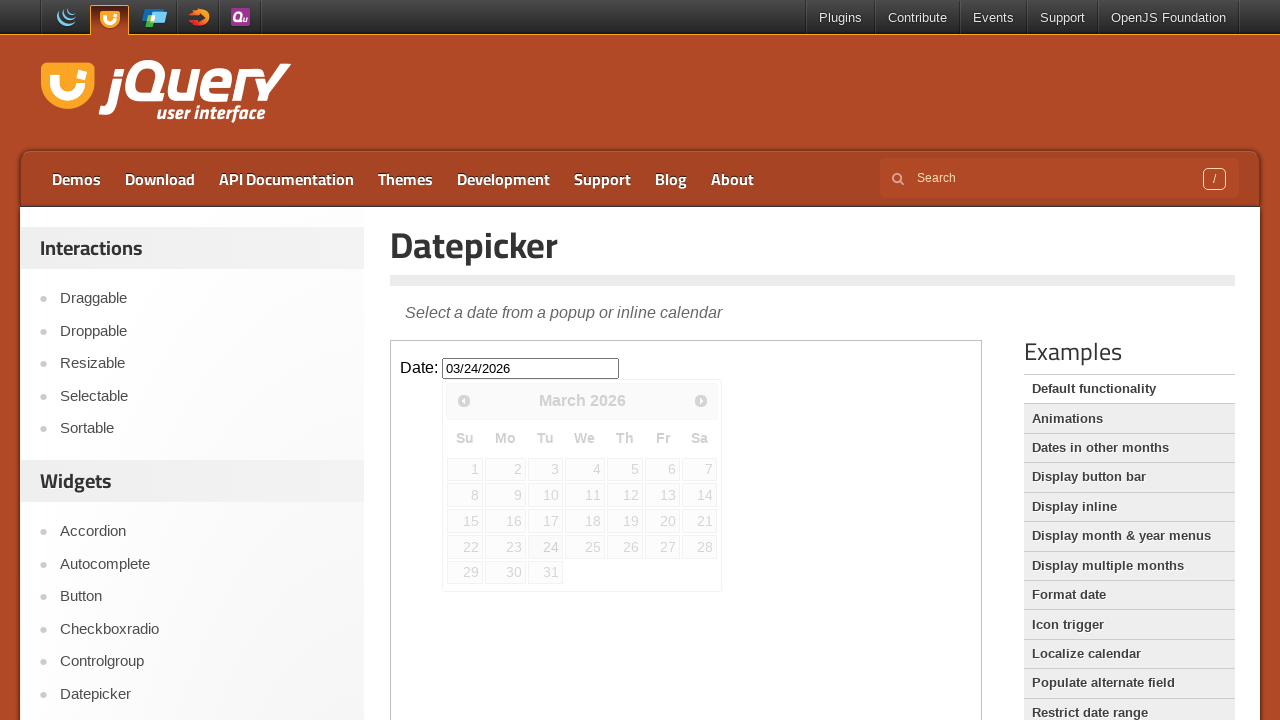

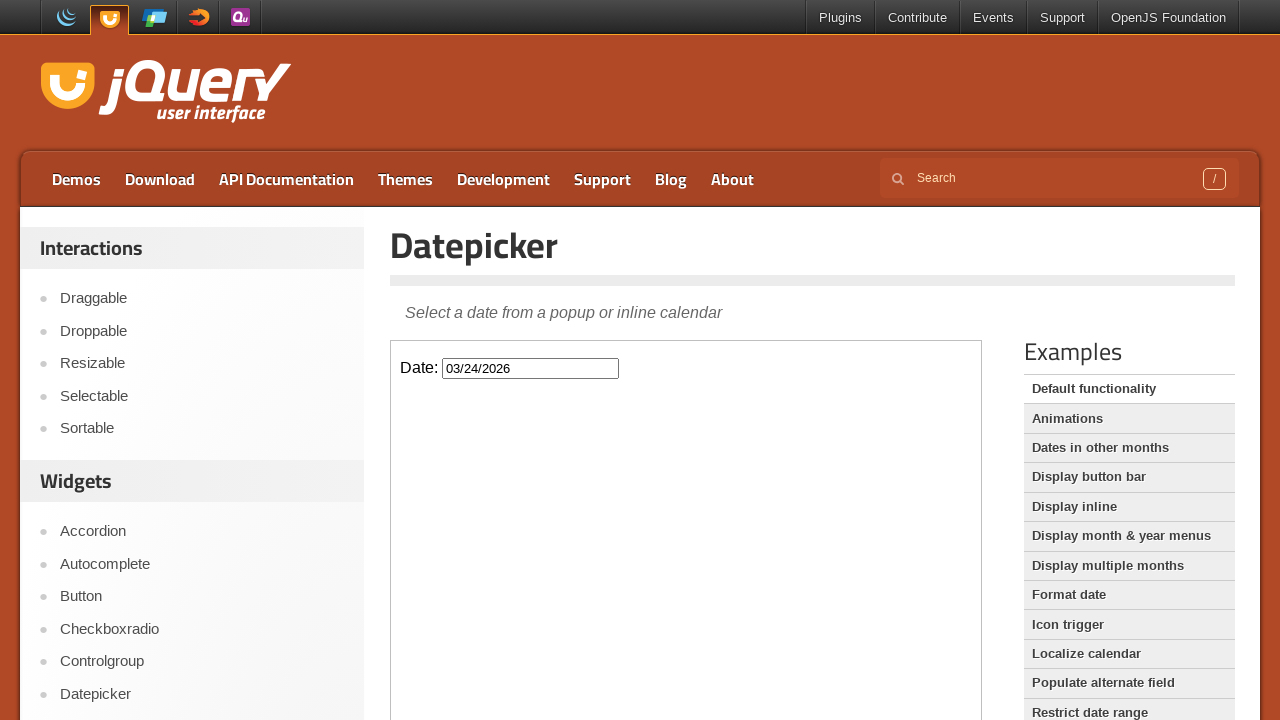